Tests different types of JavaScript alerts (simple, confirm, and prompt) by interacting with them on a demo page

Starting URL: http://demo.automationtesting.in/Alerts.html

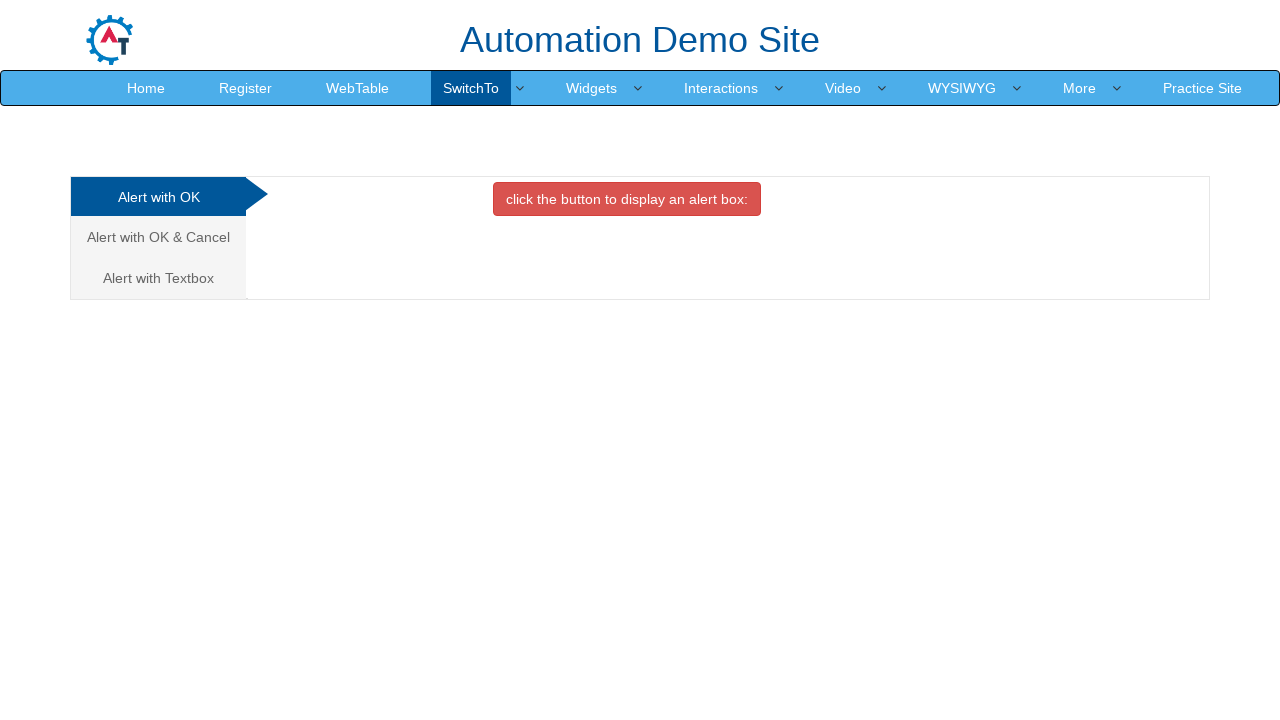

Clicked simple alert button at (627, 199) on xpath=//button[@class='btn btn-danger']
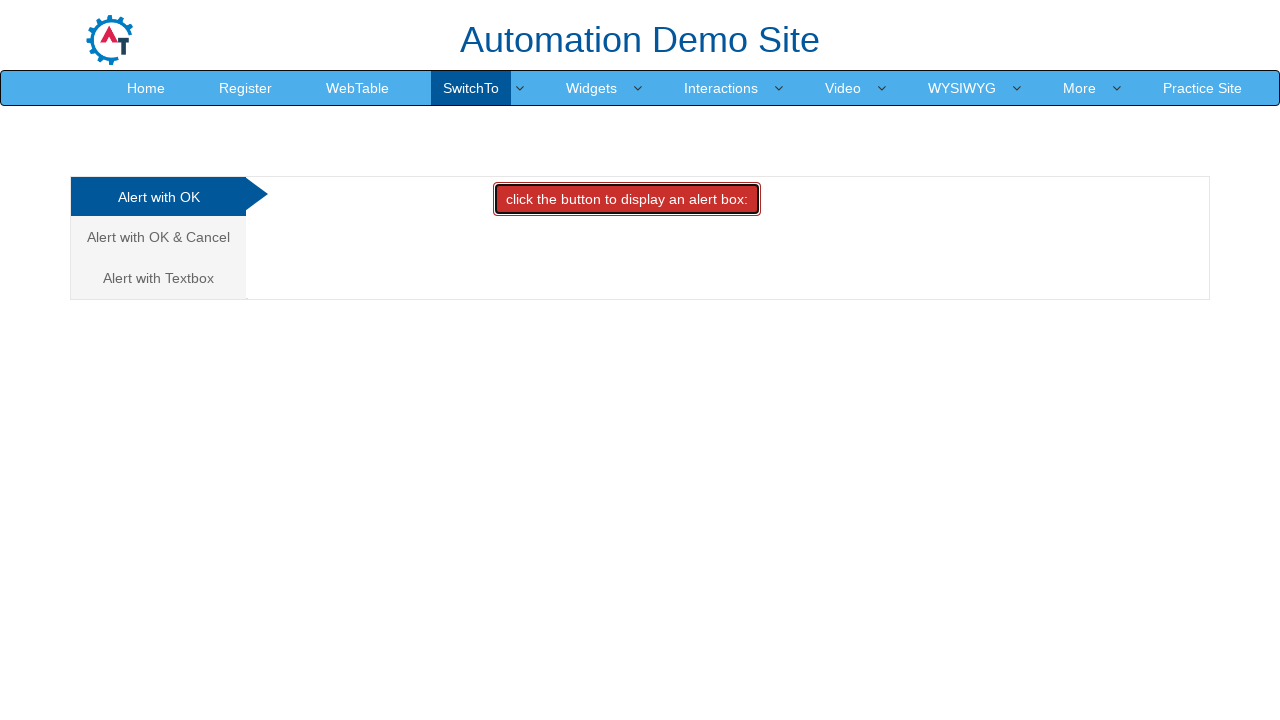

Set up dialog handler to accept simple alert
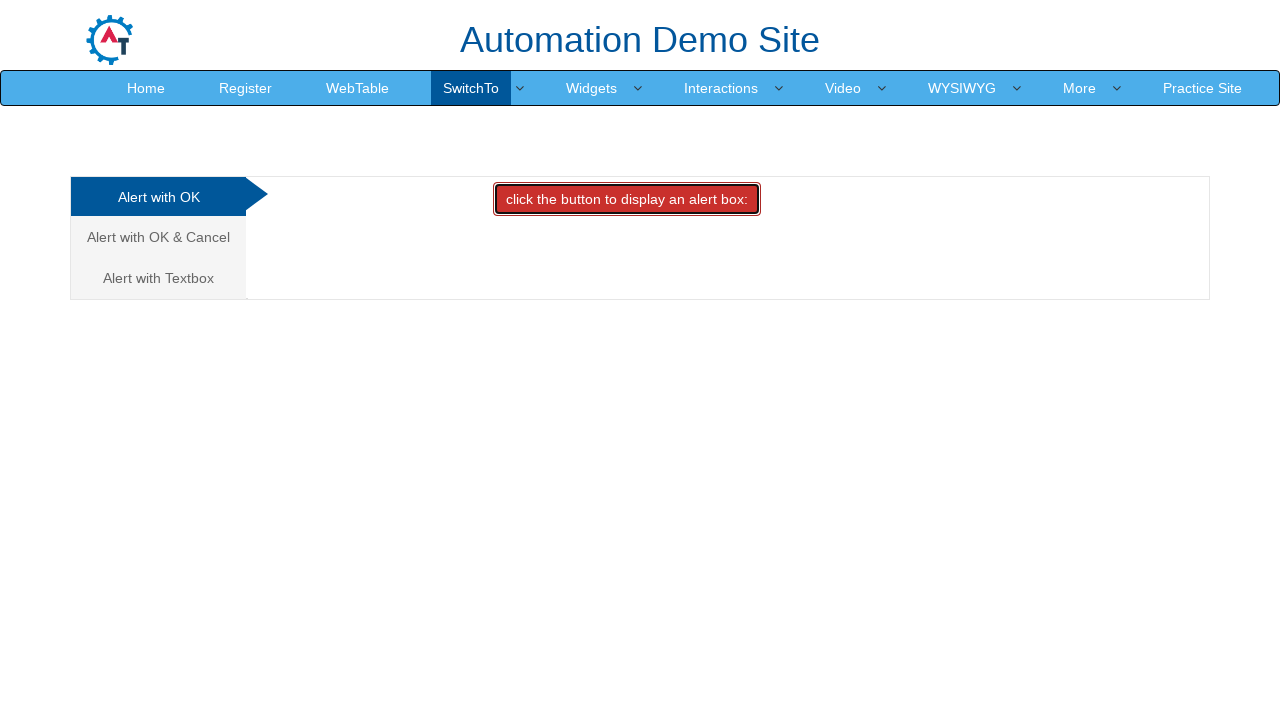

Navigated to confirm alert tab at (158, 237) on (//a[@data-toggle='tab'])[2]
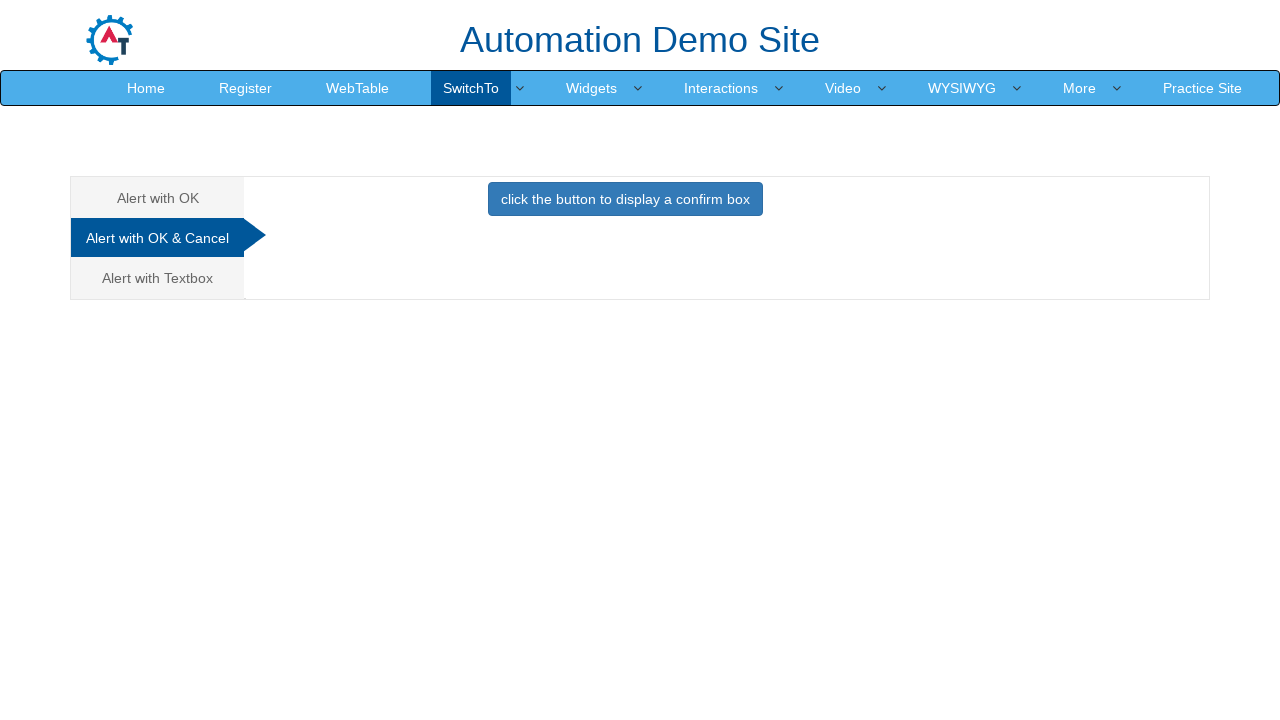

Clicked confirm alert button at (625, 199) on xpath=//button[@class='btn btn-primary']
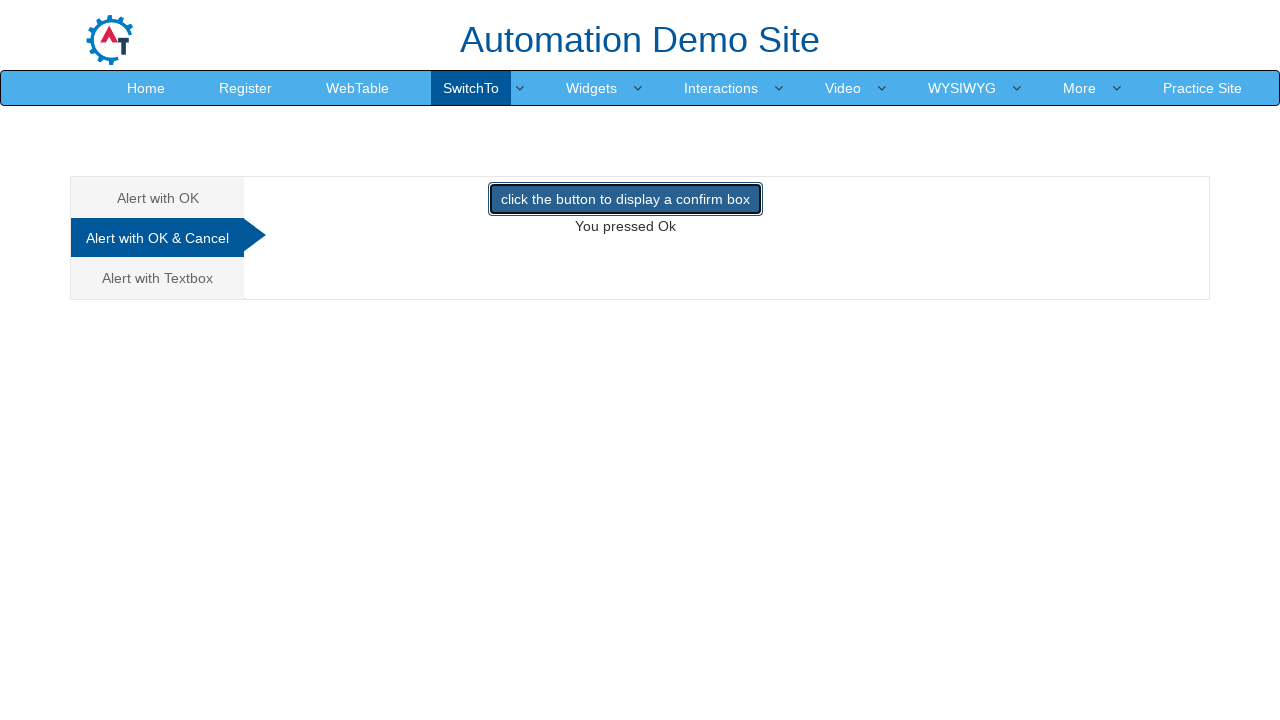

Set up dialog handler to dismiss confirm alert
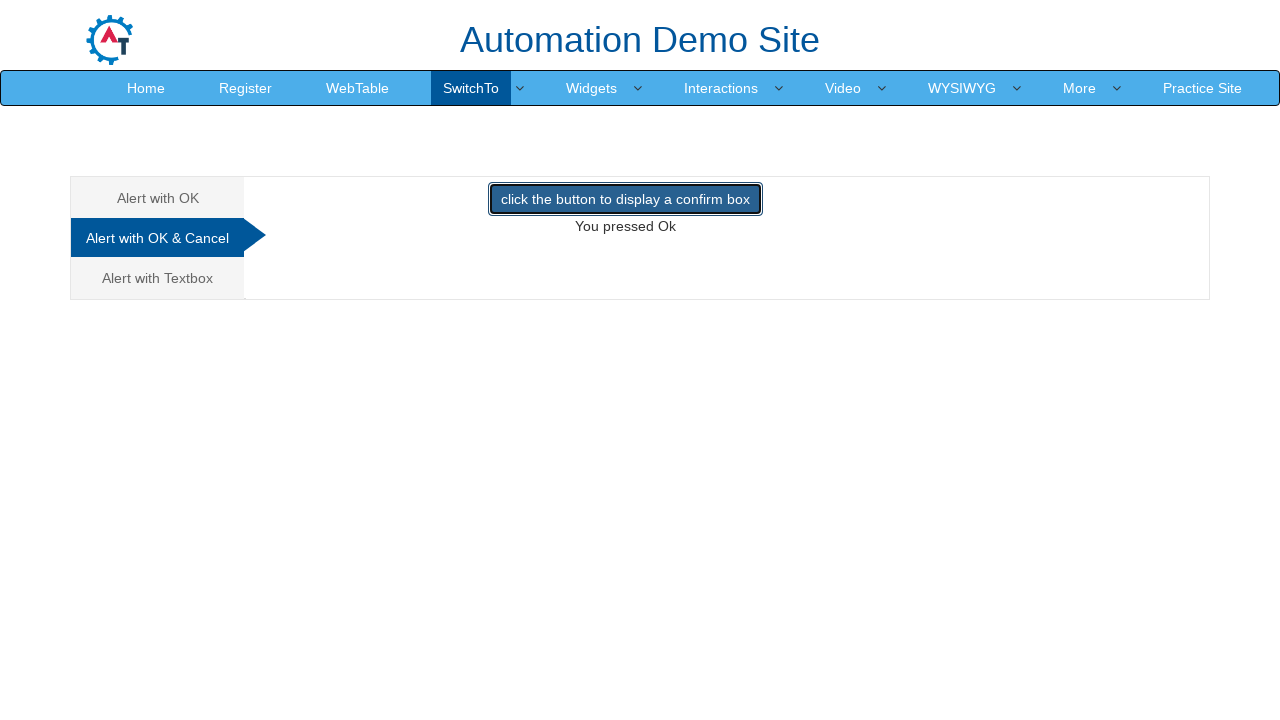

Navigated to prompt alert tab at (158, 278) on (//a[@data-toggle='tab'])[3]
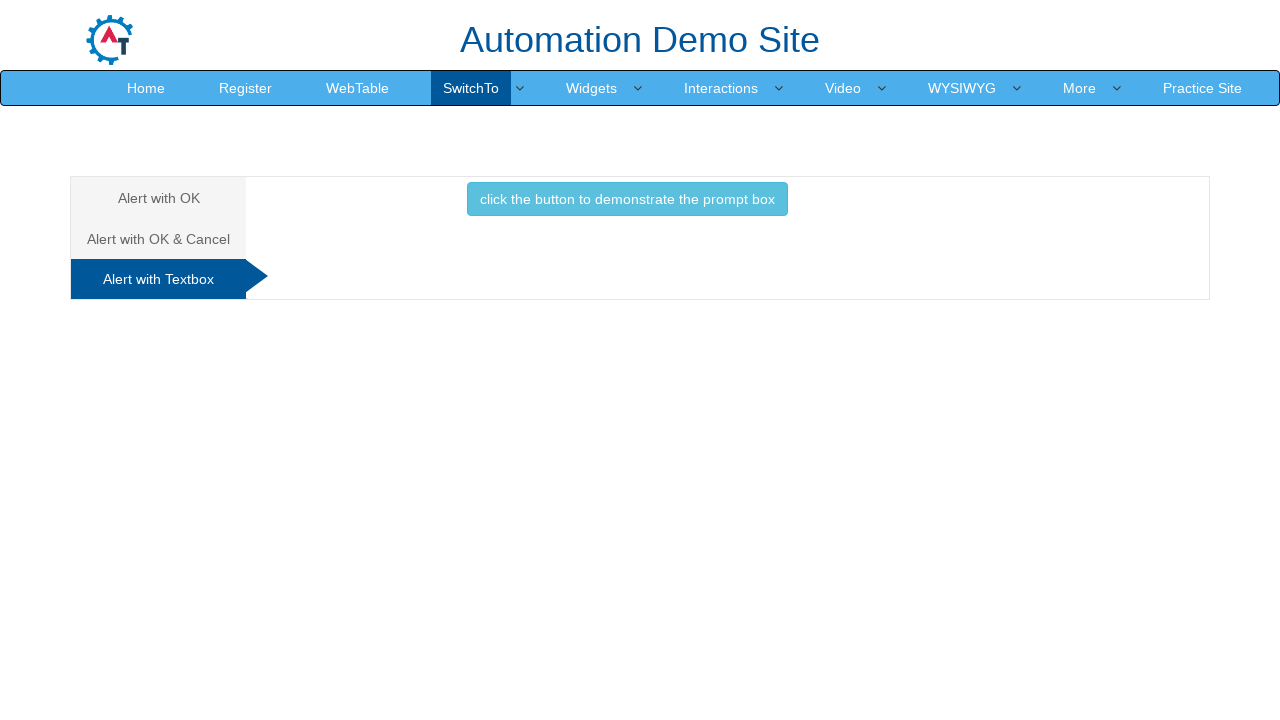

Clicked prompt alert button at (627, 199) on xpath=//button[@onclick='promptbox()']
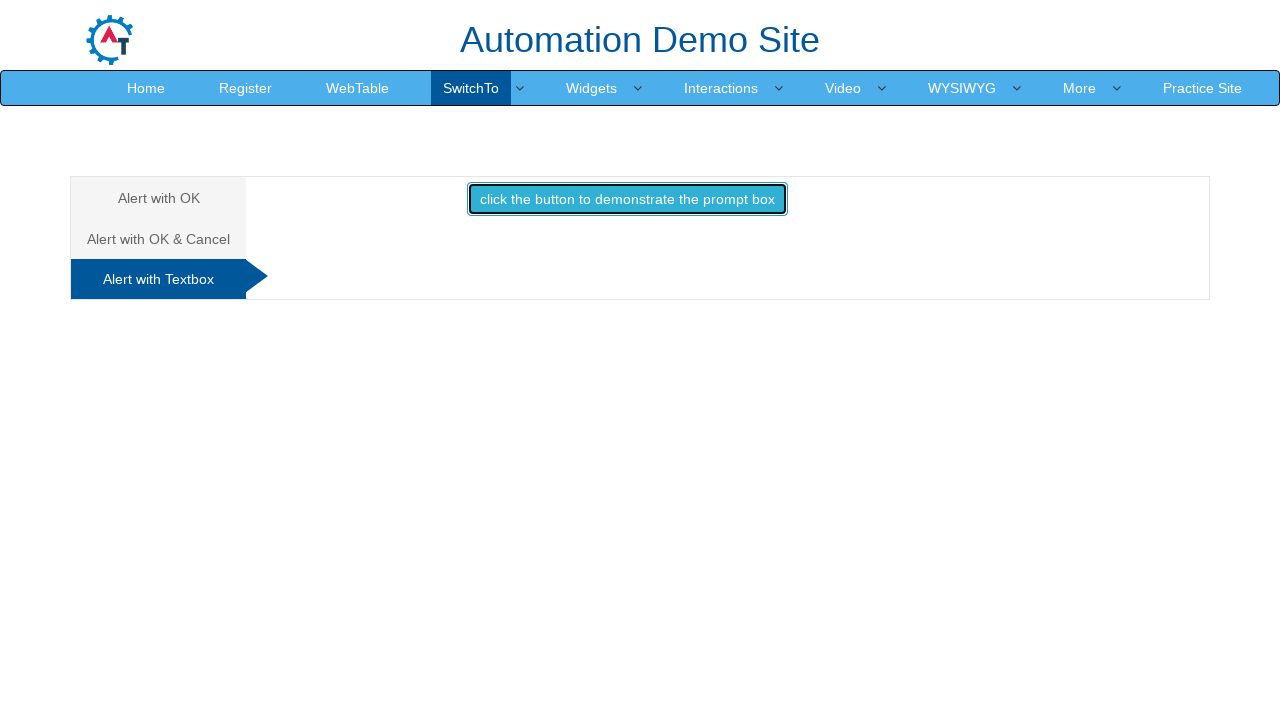

Set up dialog handler to accept prompt alert with text 'im robin'
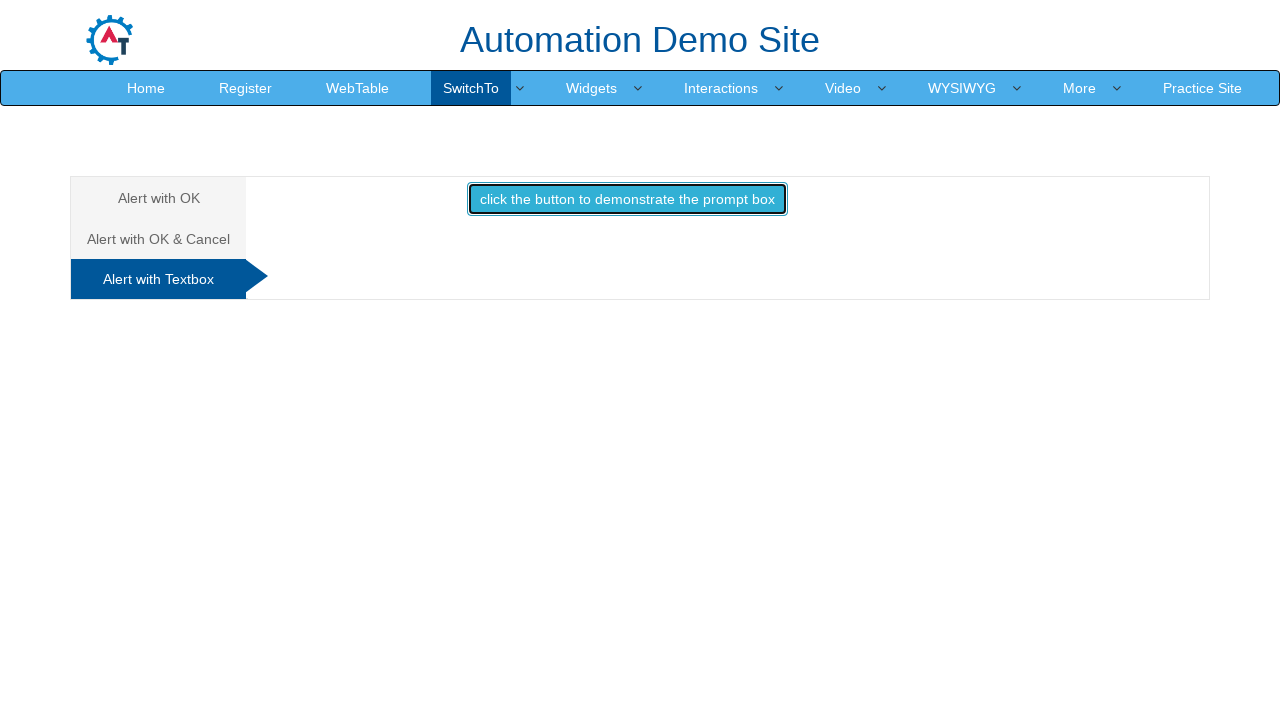

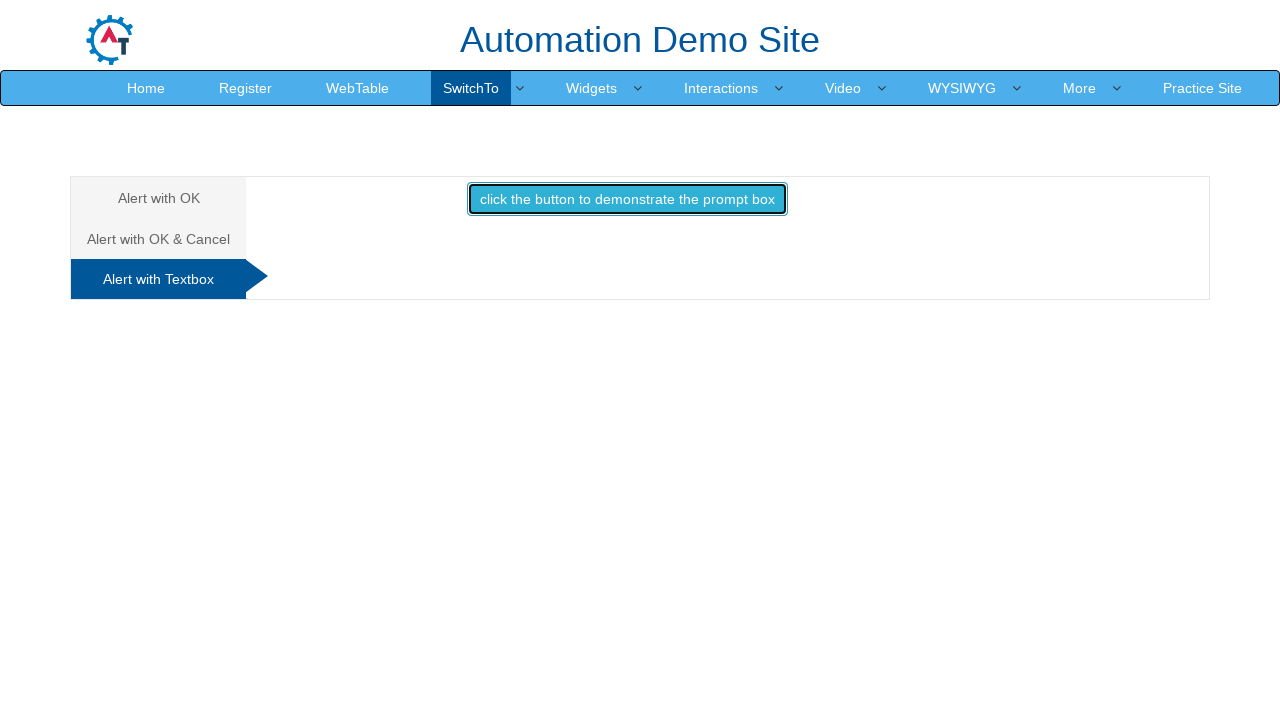